Tests finding a link by calculated text (mathematical expression), clicking it, then filling out a form with personal information (first name, last name, city, country) and submitting it.

Starting URL: http://suninjuly.github.io/find_link_text

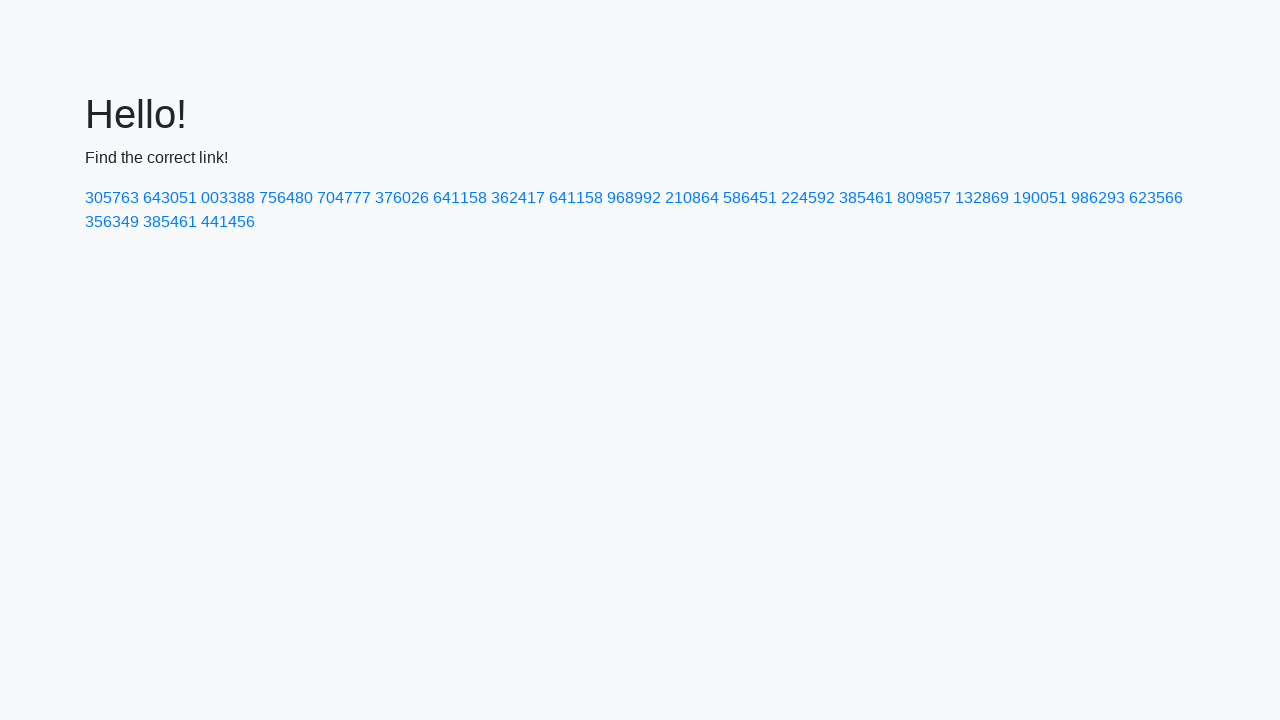

Calculated link text: 224592
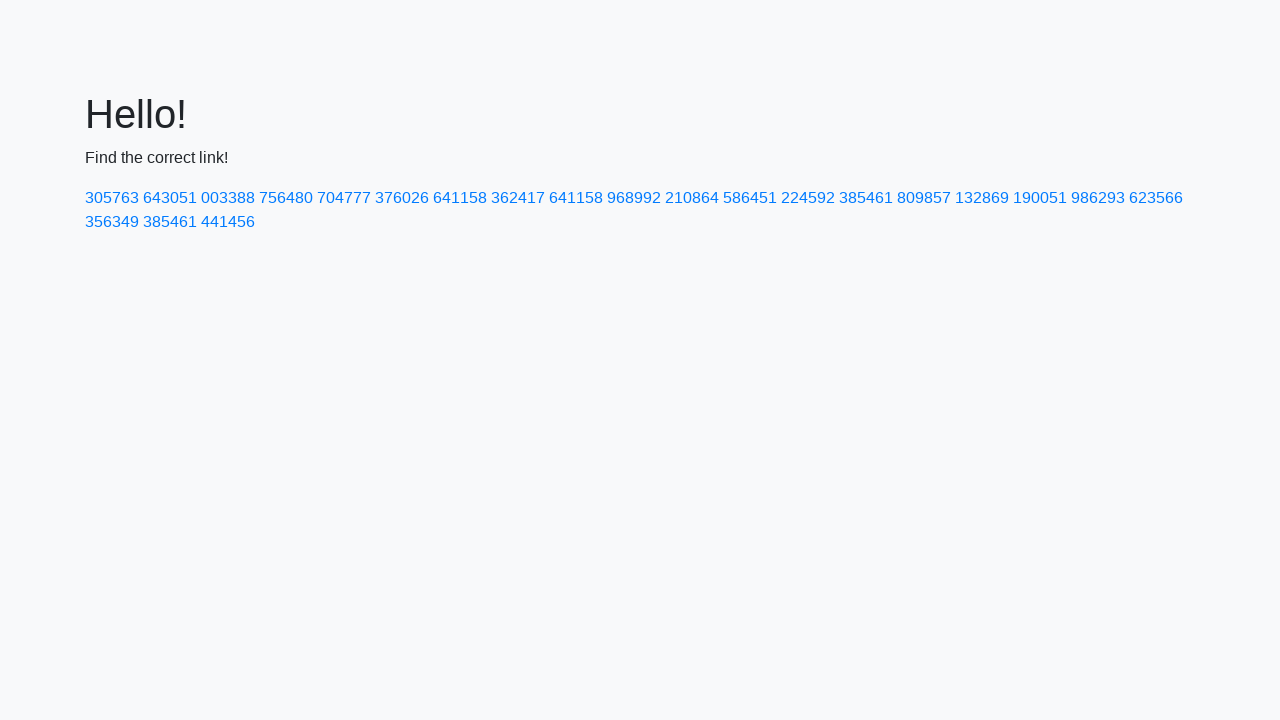

Clicked link with calculated text '224592' at (808, 198) on text=224592
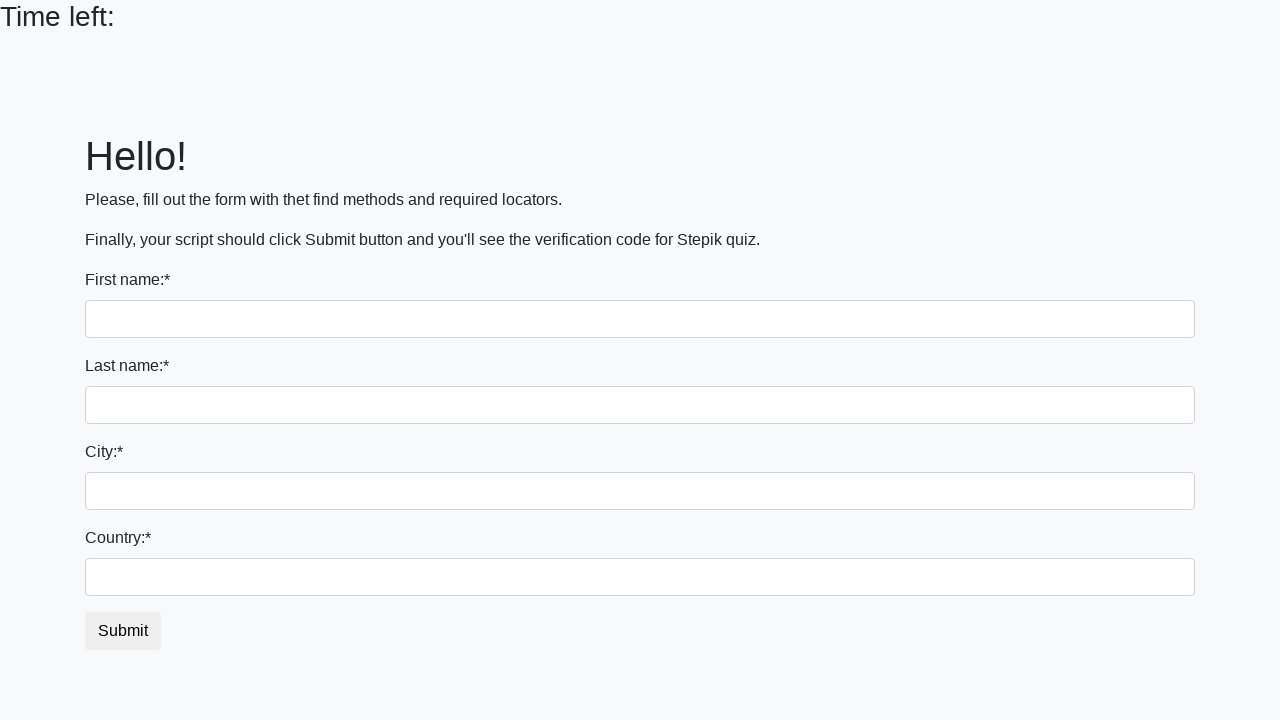

Filled first name field with 'Ivan' on input
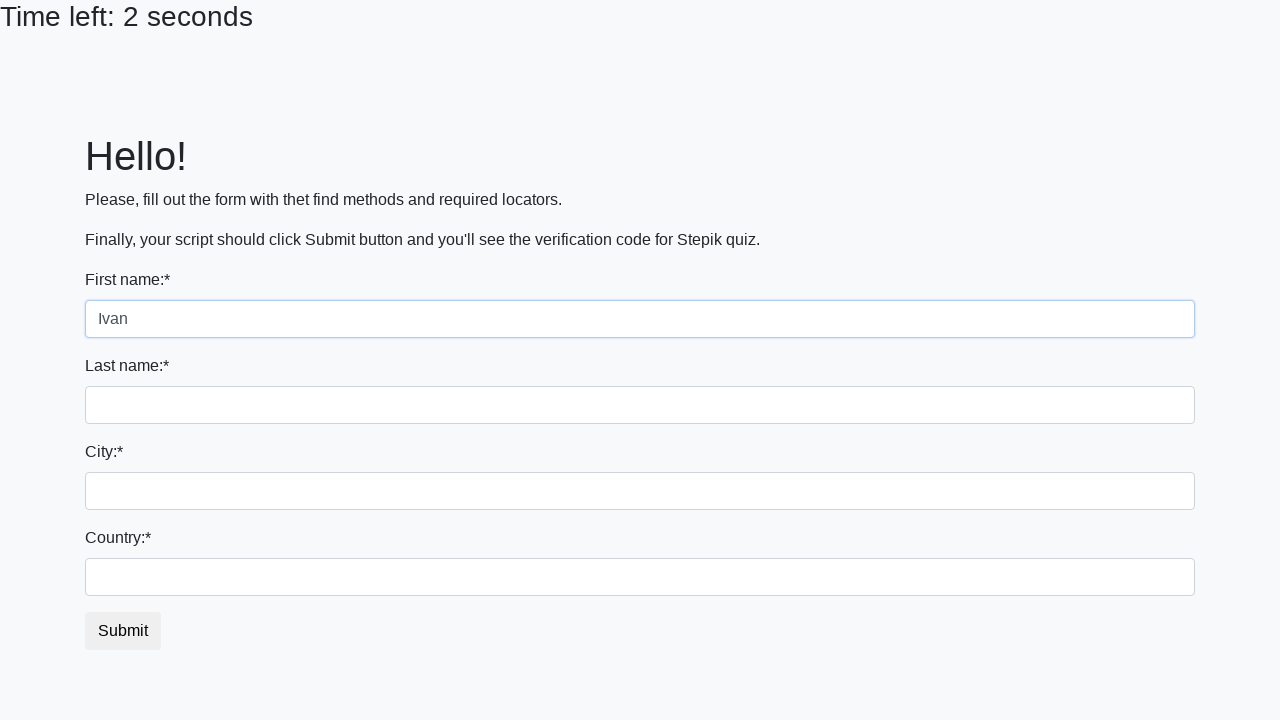

Filled last name field with 'Petrov' on input[name='last_name']
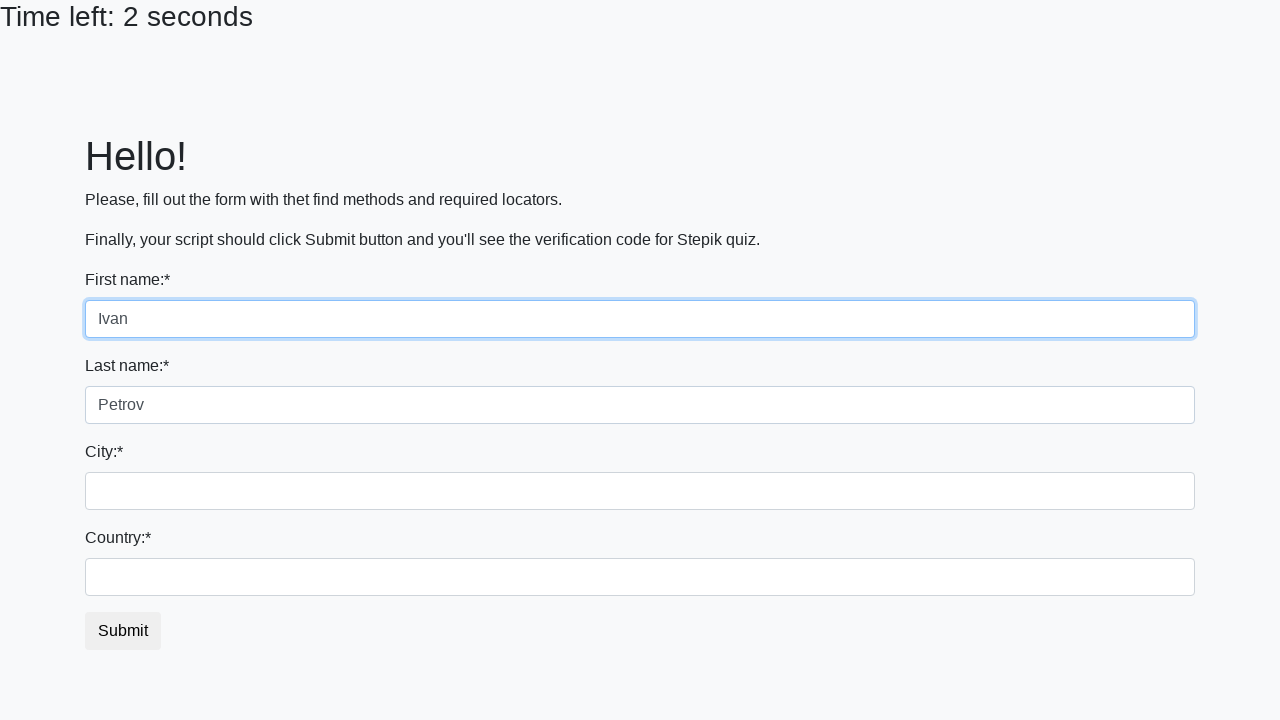

Filled city field with 'Smolensk' on .city
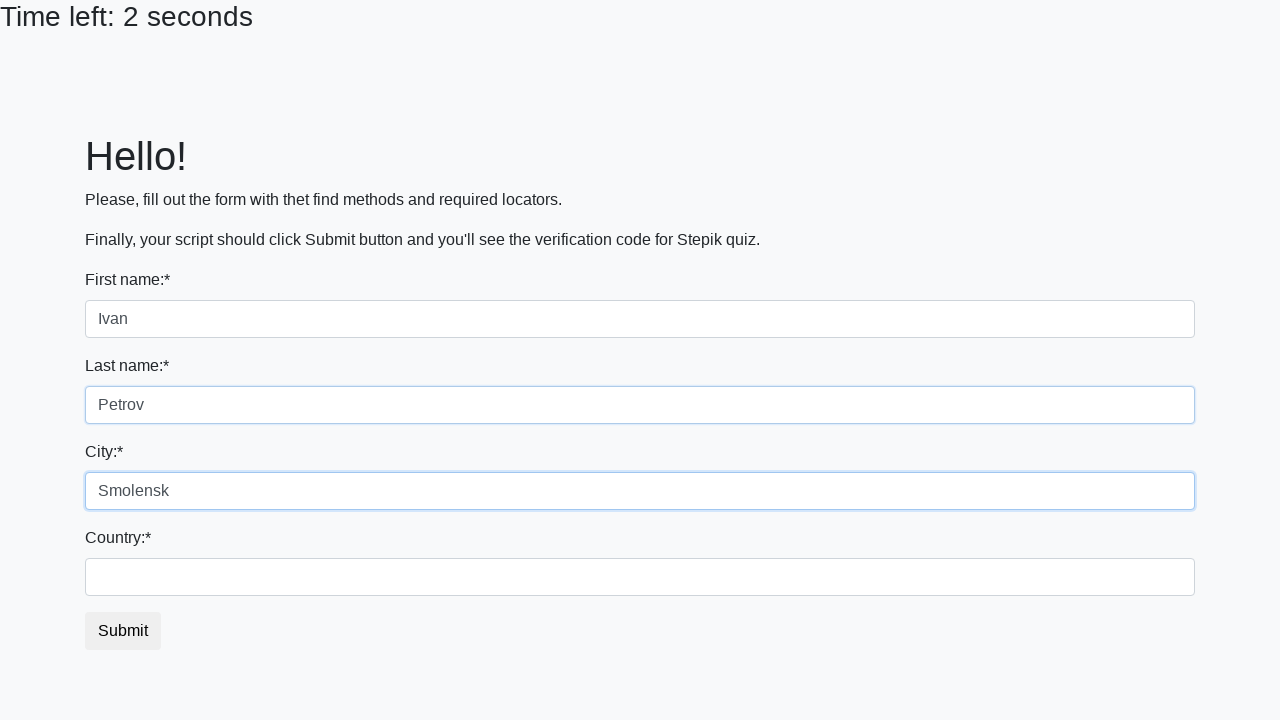

Filled country field with 'Russia' on #country
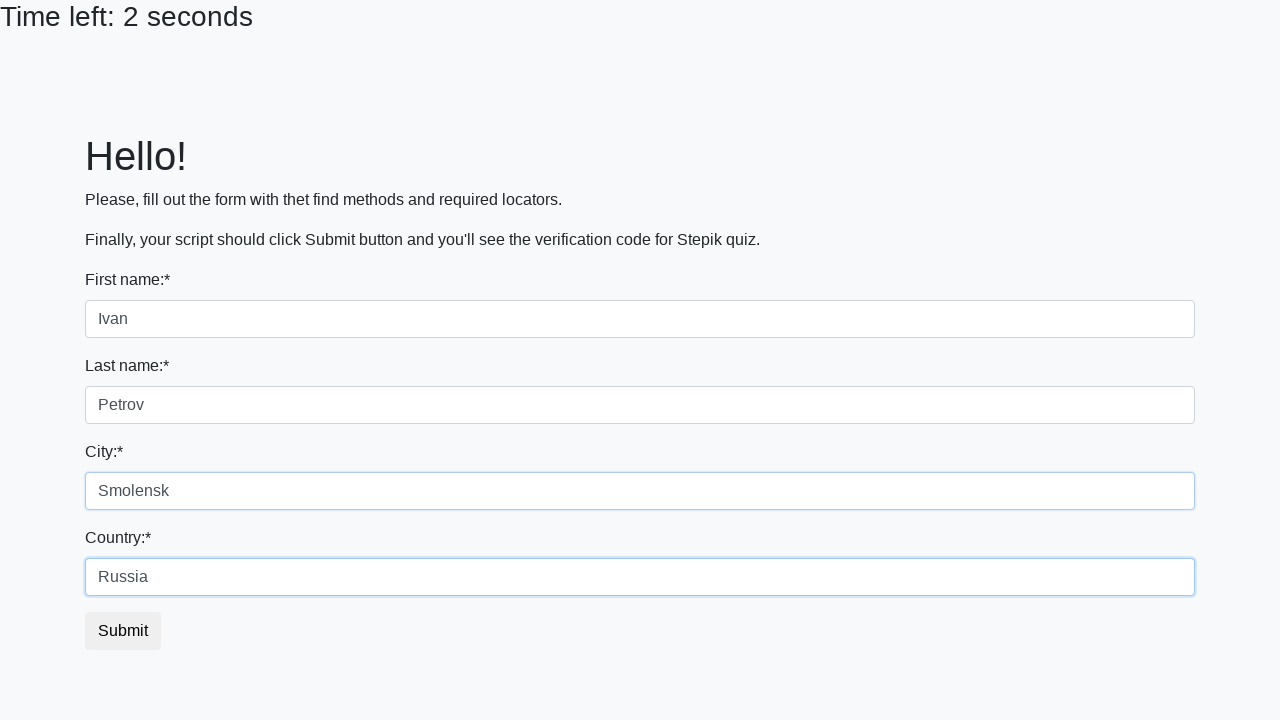

Clicked submit button to submit form at (123, 631) on button.btn
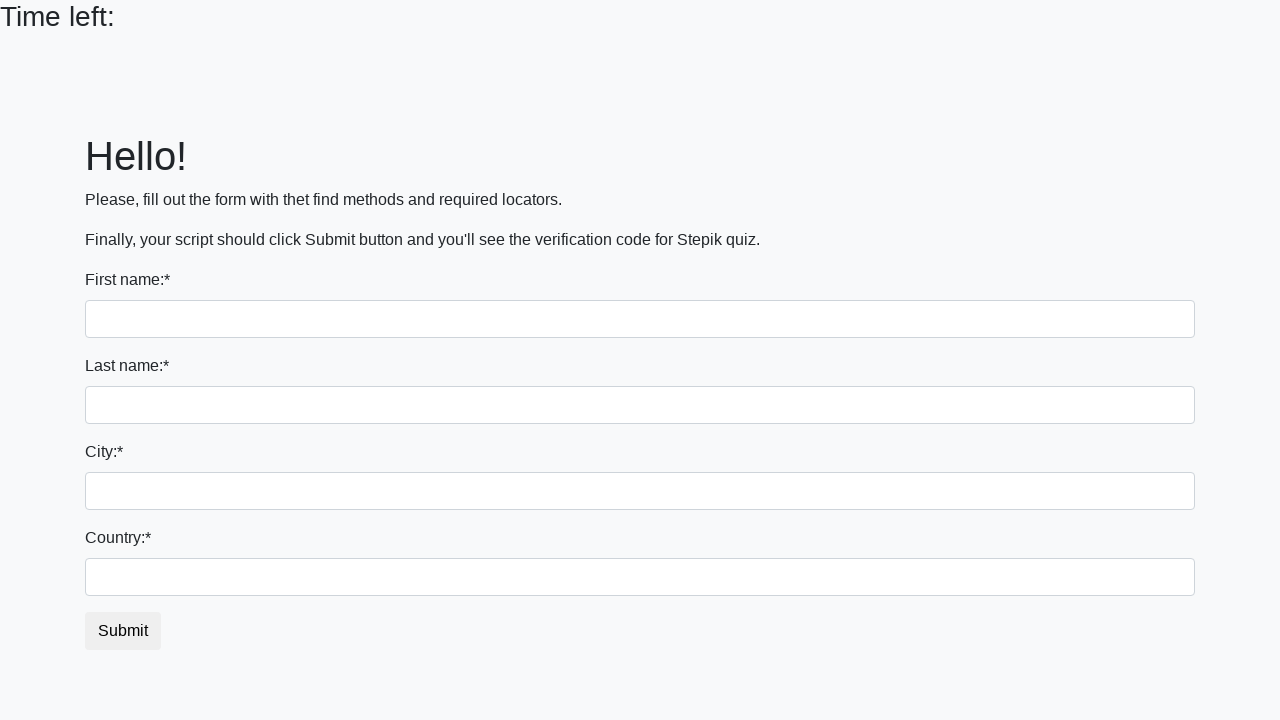

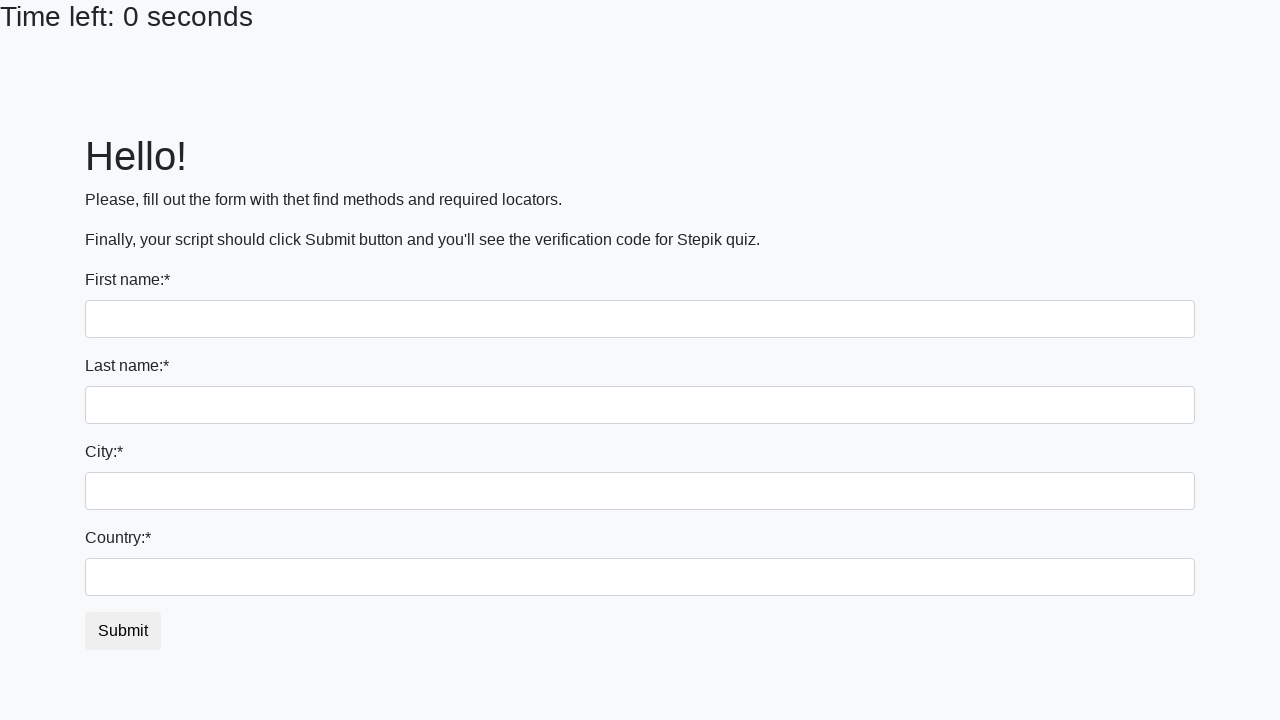